Tests JavaScript alert dialogs by triggering and interacting with different types of alerts (simple alert, confirmation dialog, and prompt dialog)

Starting URL: https://demoqa.com/alerts

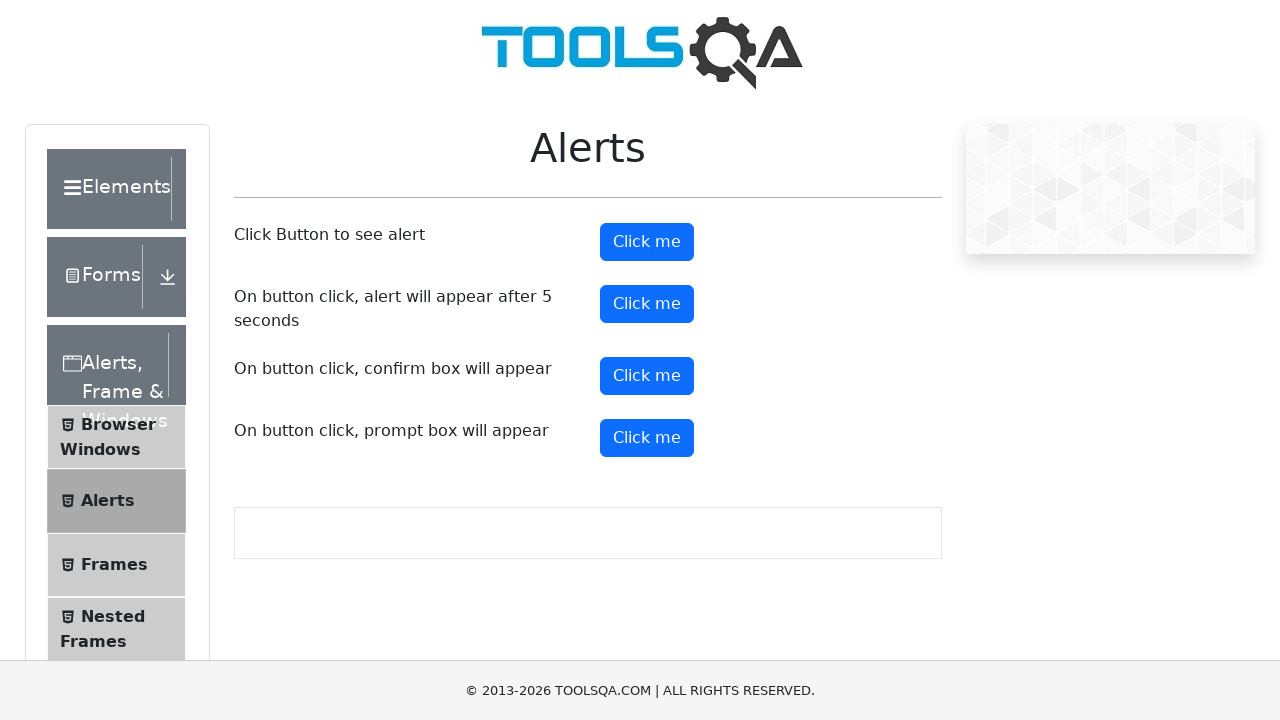

Clicked button to trigger simple alert dialog at (647, 242) on button#alertButton
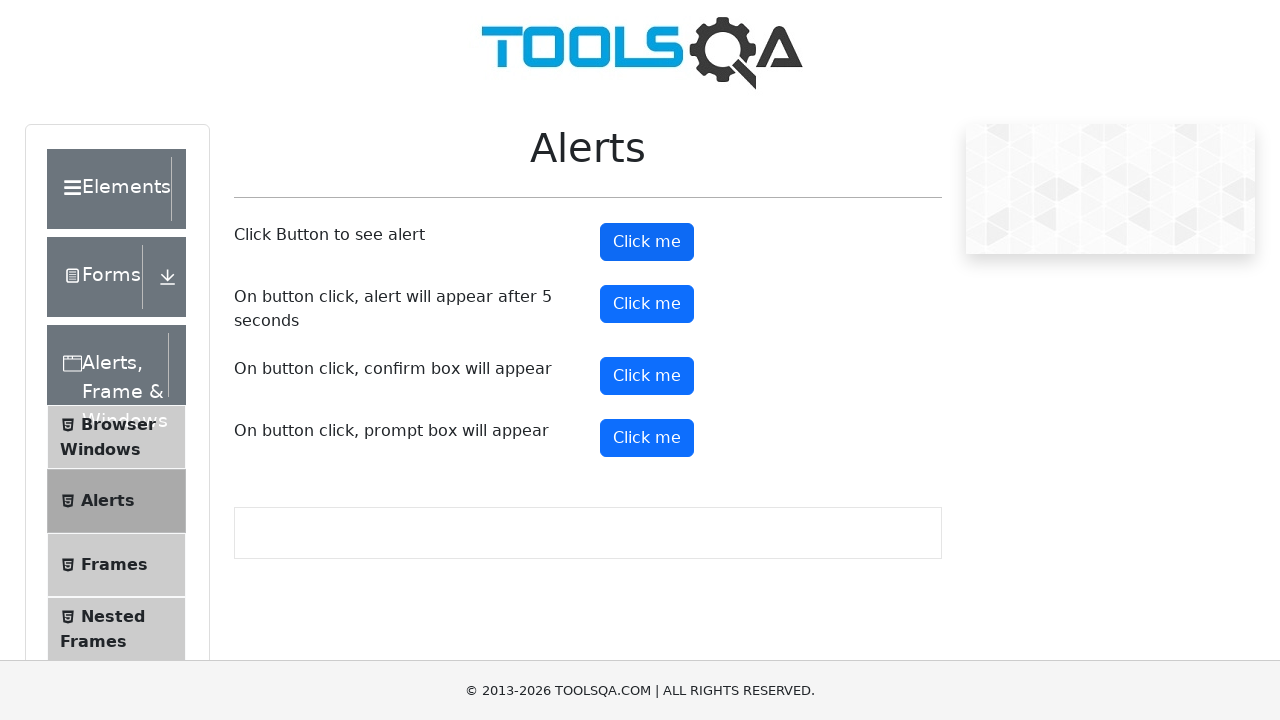

Set up dialog handler to accept alert
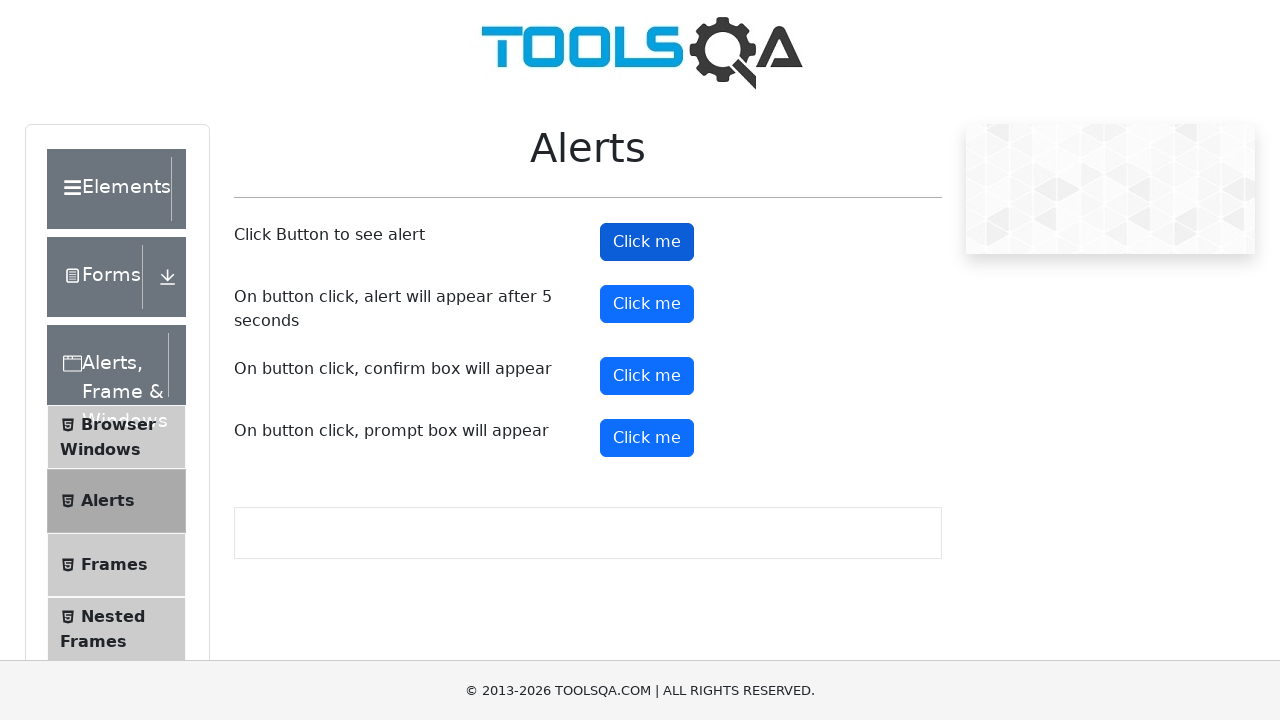

Waited for simple alert to be handled
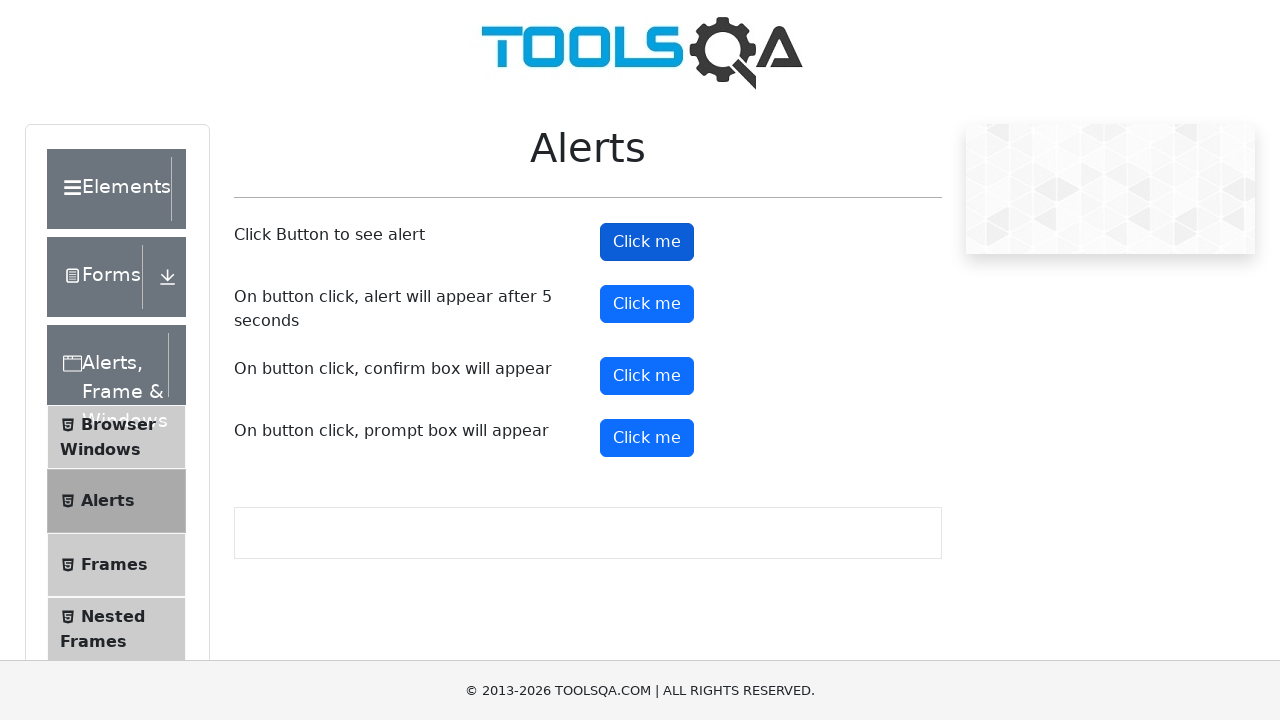

Clicked button to trigger confirmation dialog at (647, 376) on button#confirmButton
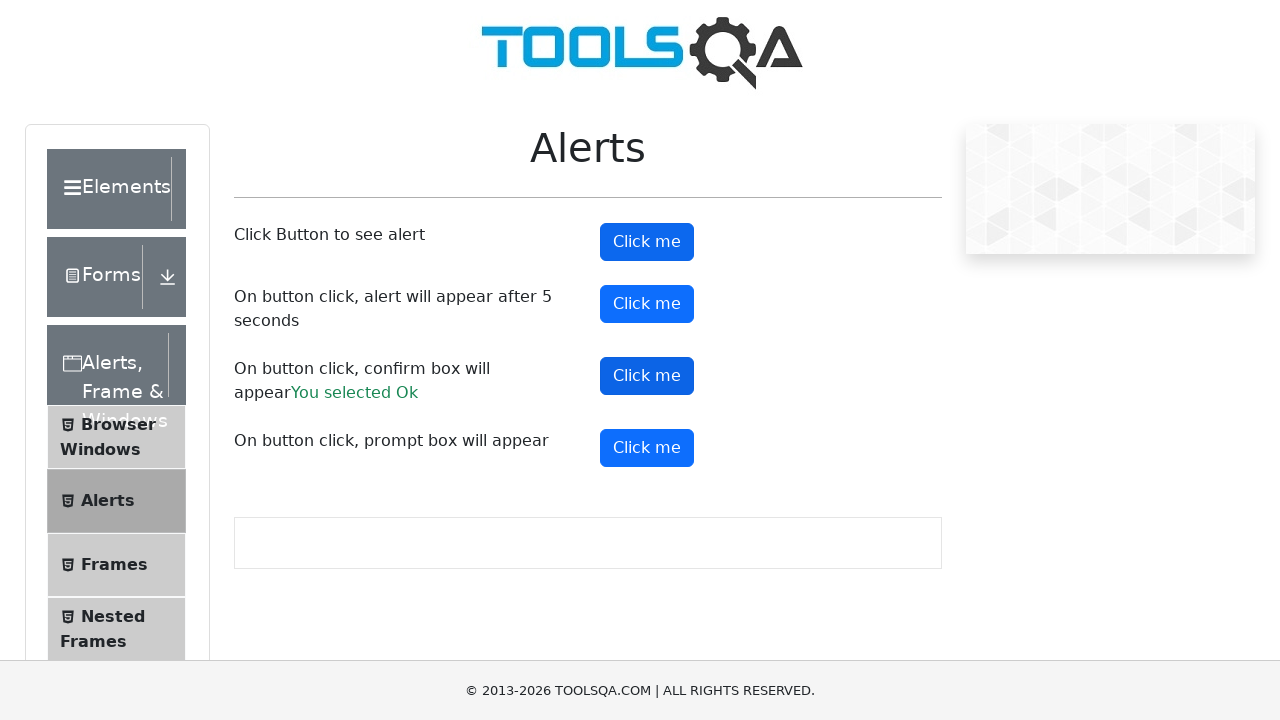

Set up dialog handler to dismiss confirmation dialog
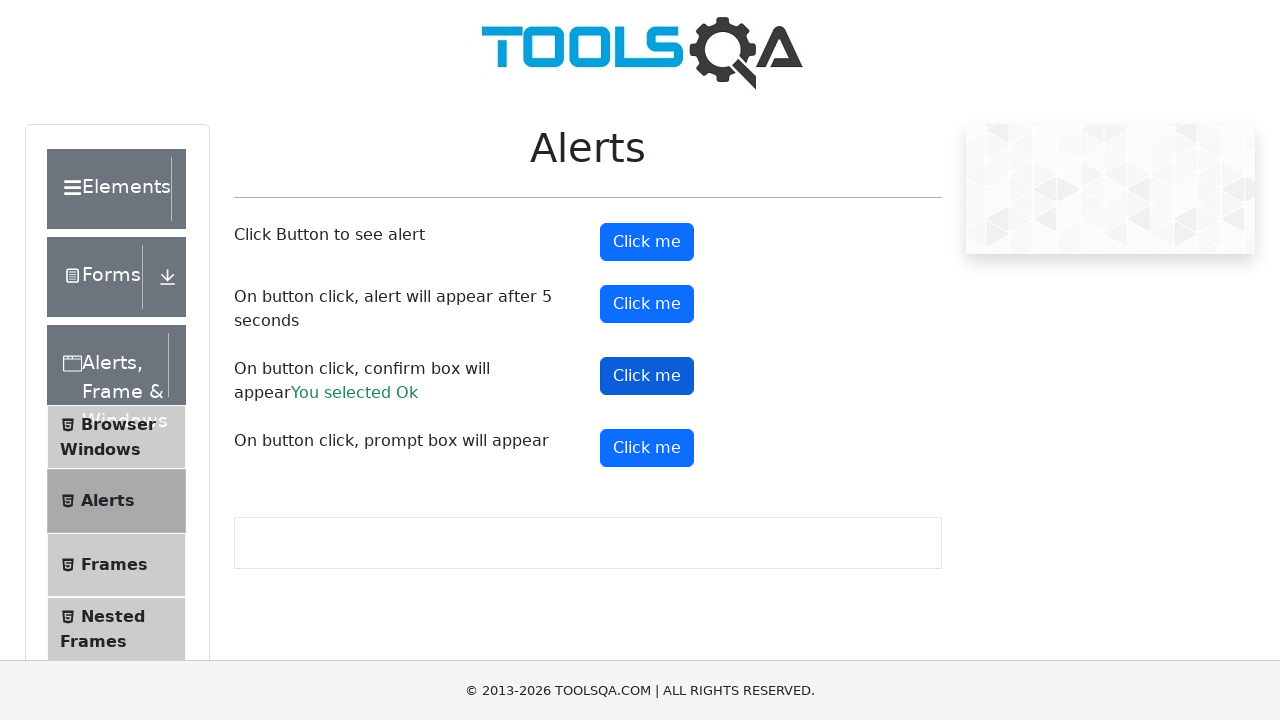

Waited for confirmation dialog to be dismissed
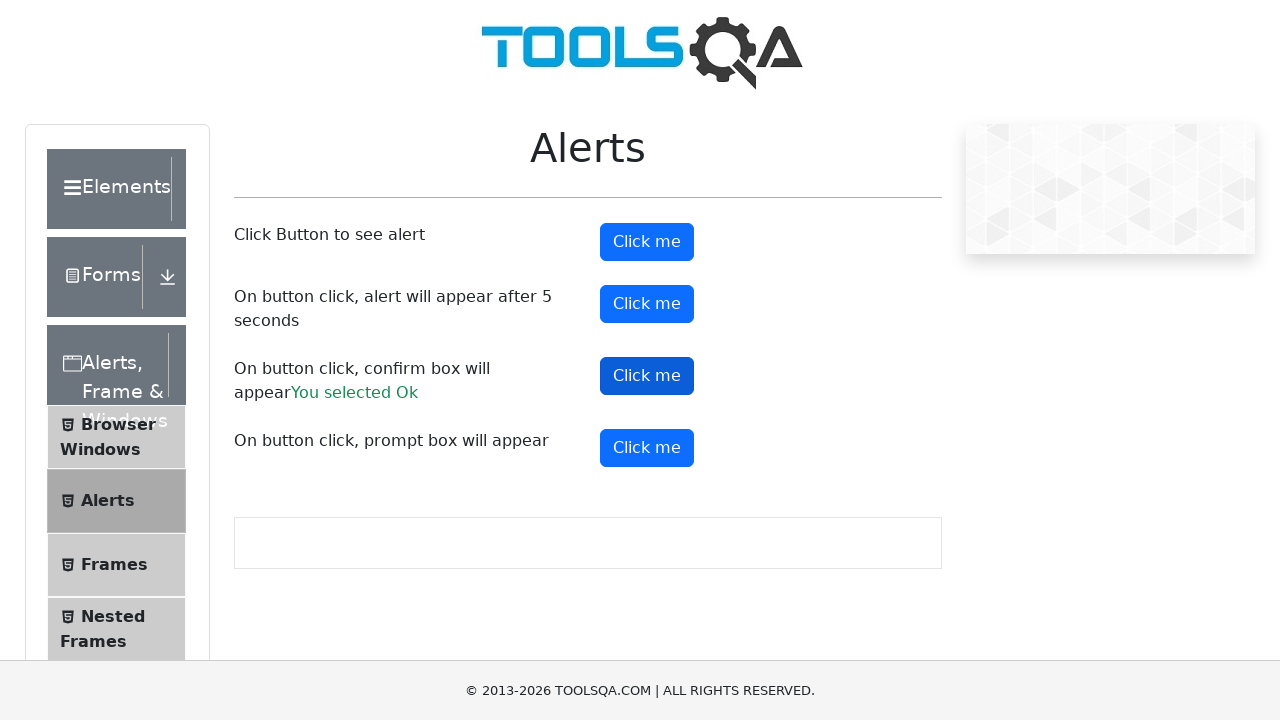

Clicked button to trigger prompt dialog at (647, 448) on button#promtButton
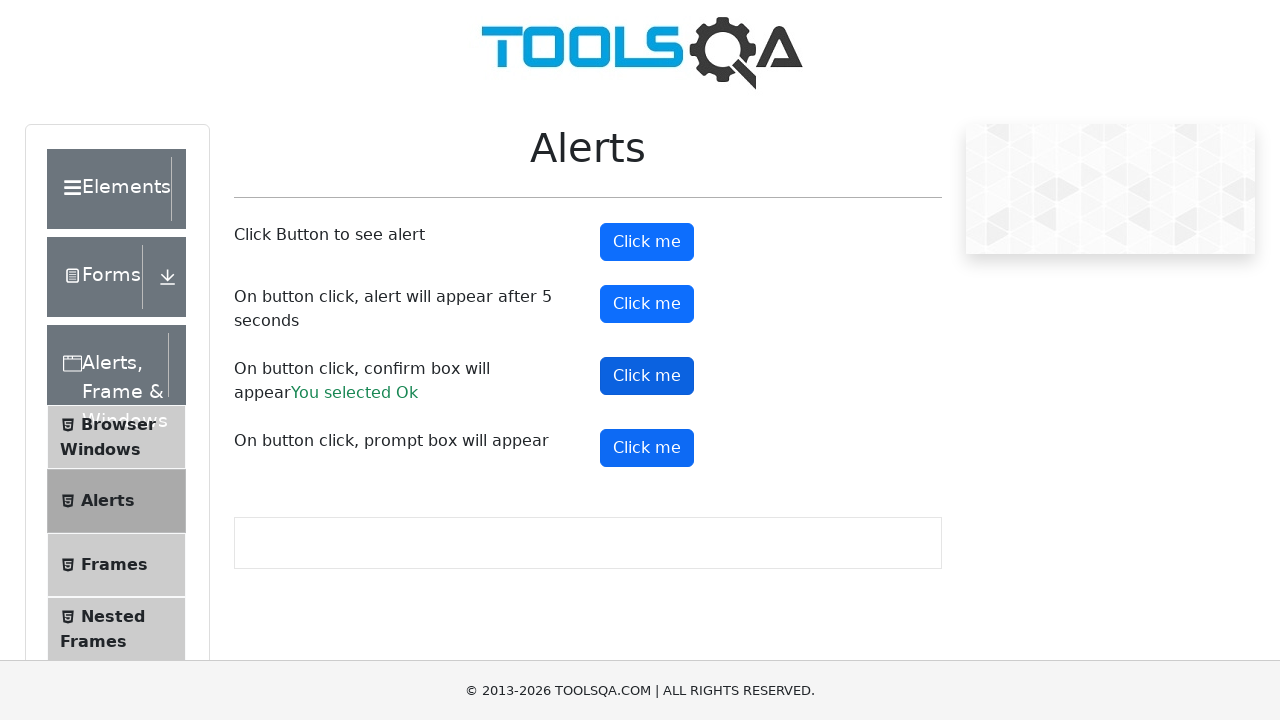

Set up dialog handler to accept prompt with text 'Vishal'
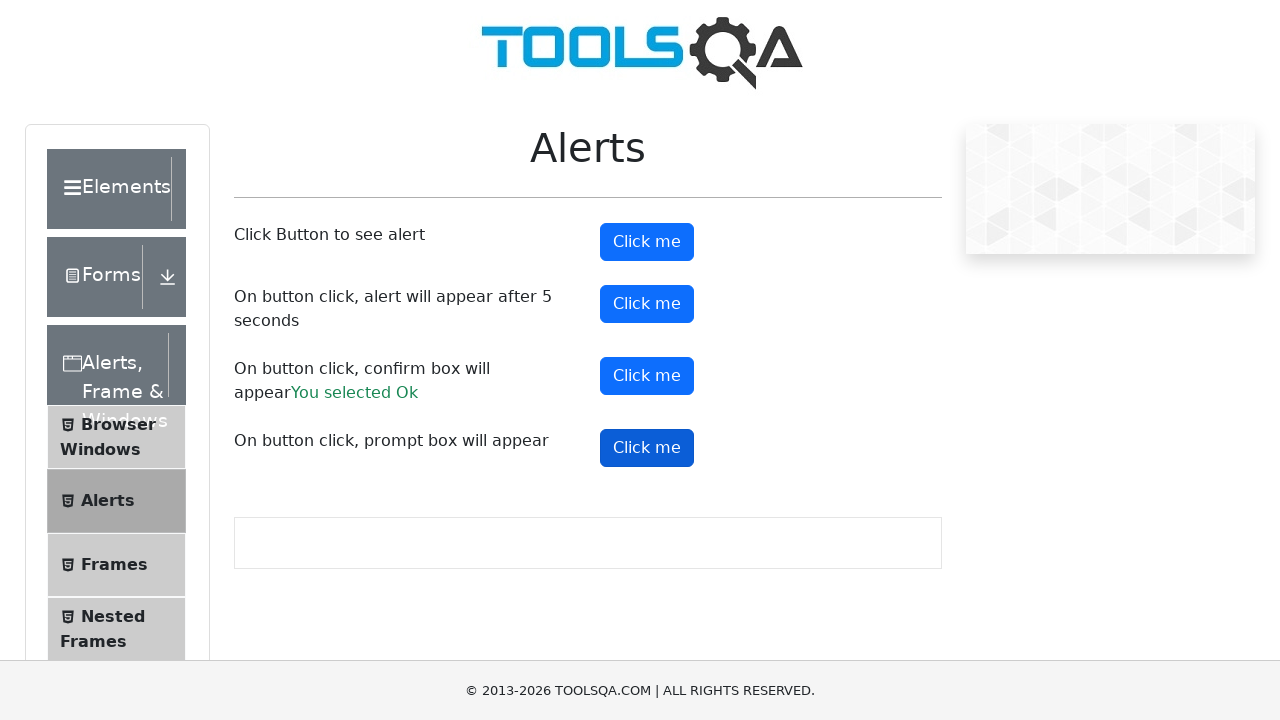

Waited for prompt dialog to be handled
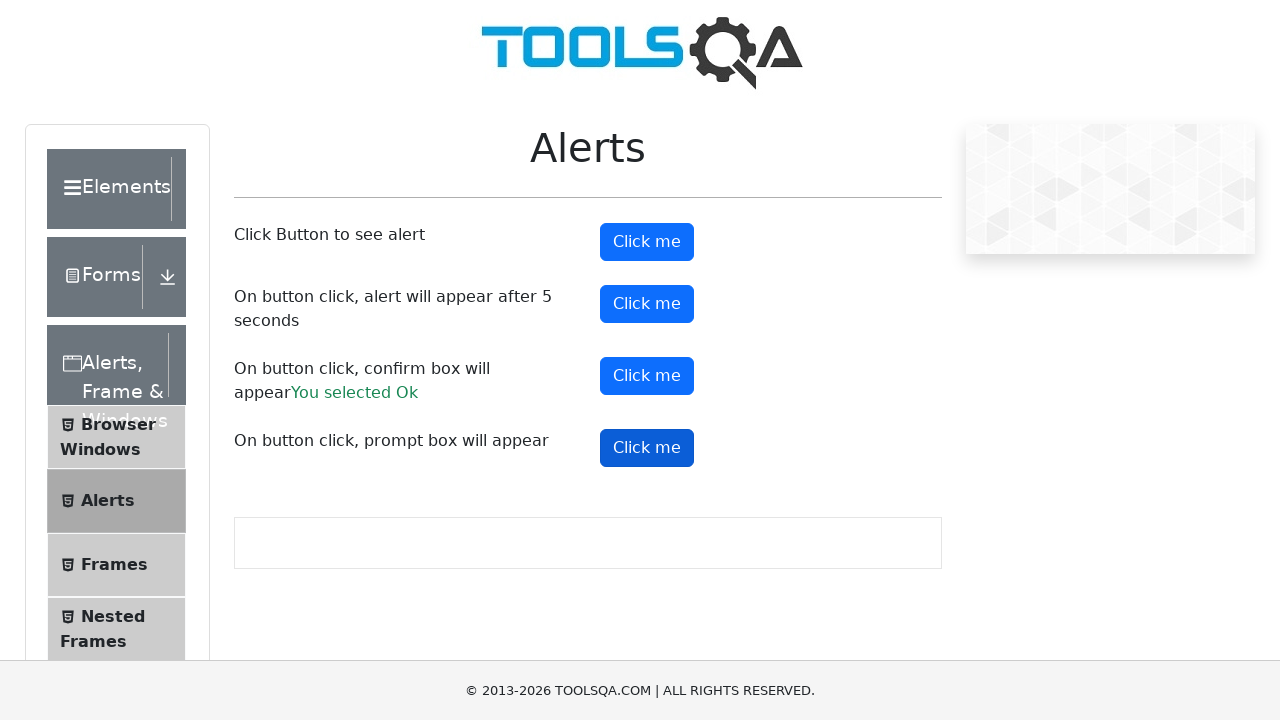

Verified that confirmation result text is displayed
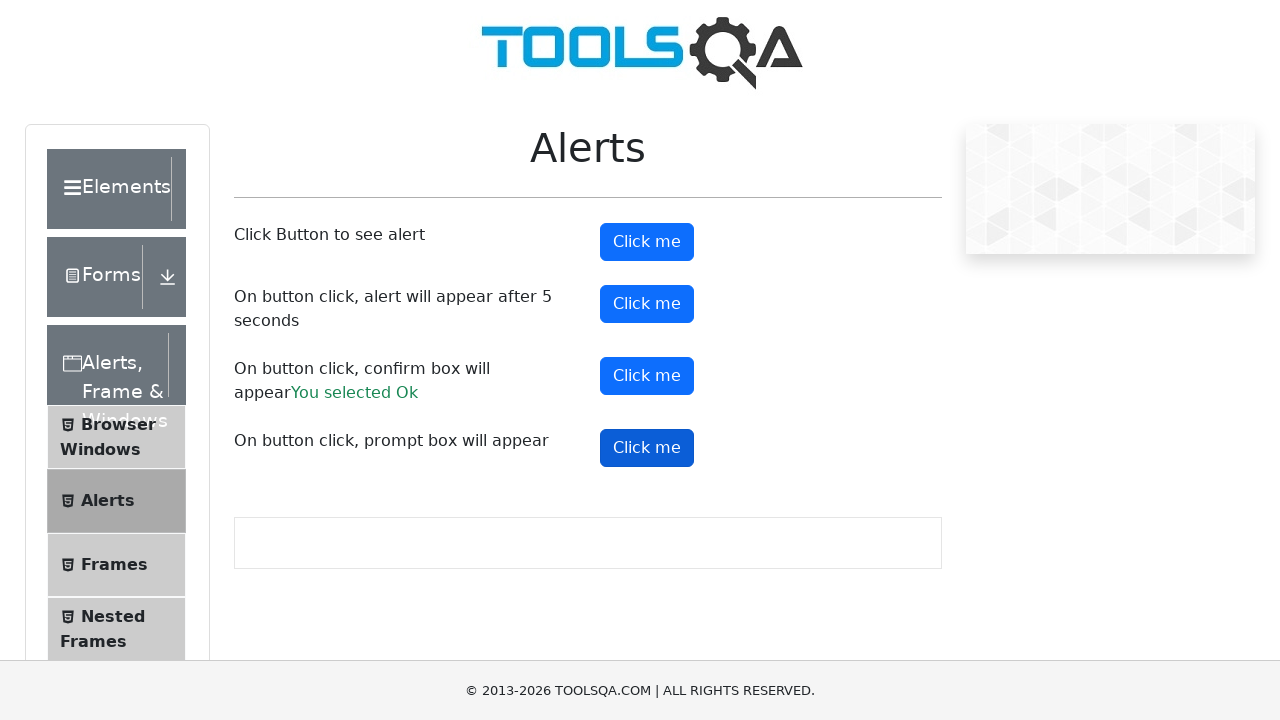

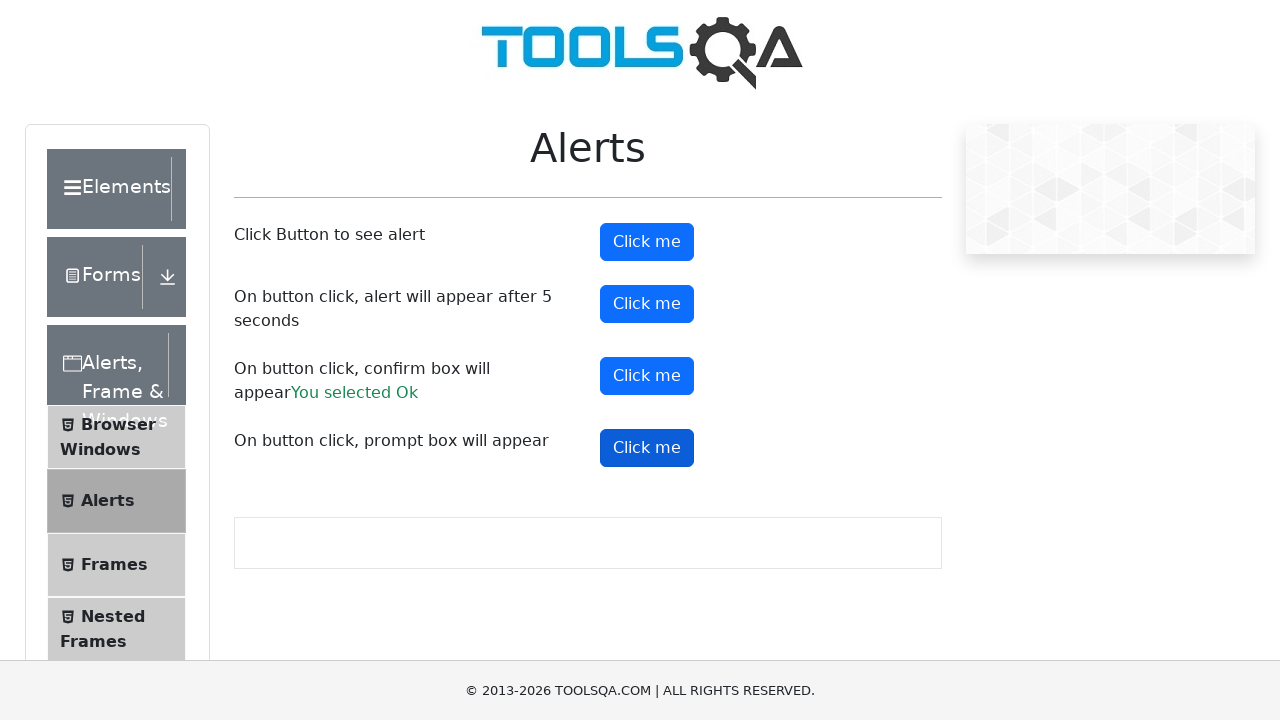